Tests scrolling down a Douban movie ranking page by executing JavaScript to scroll 10000 pixels down

Starting URL: https://movie.douban.com/typerank?type_name=剧情&type=11&interval_id=100:90&action=

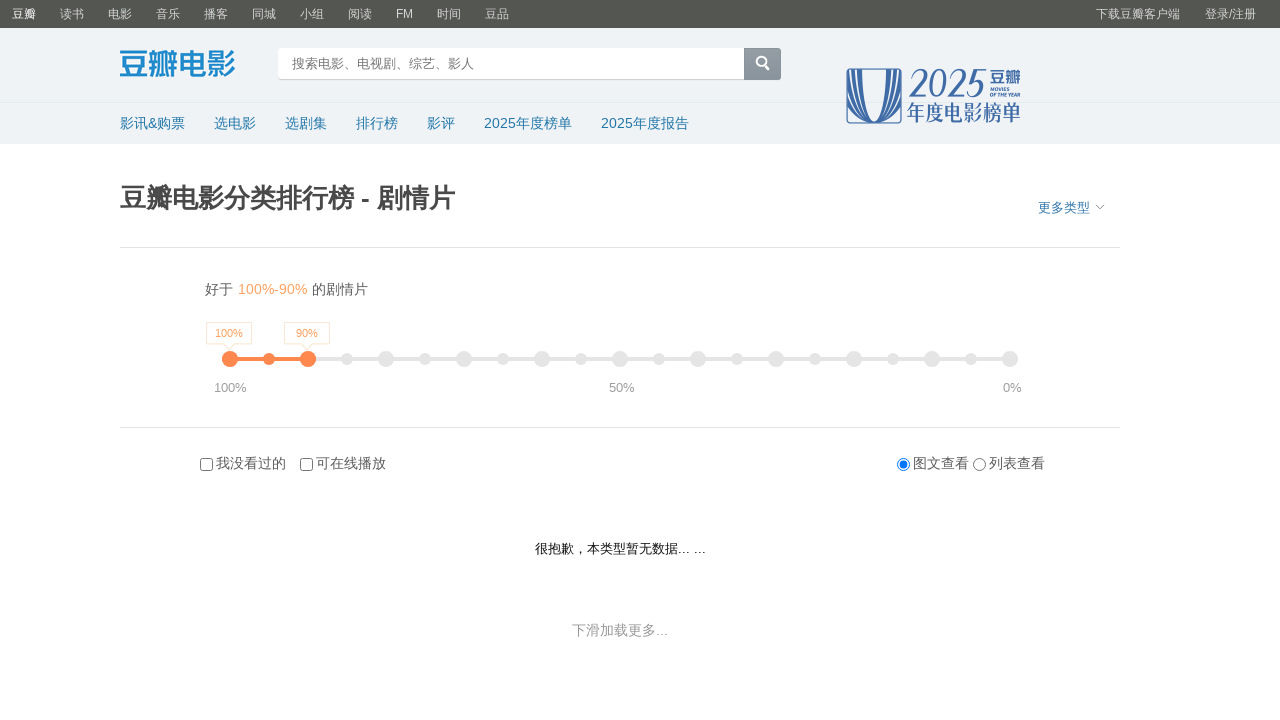

Scrolled down 10000 pixels on Douban movie ranking page
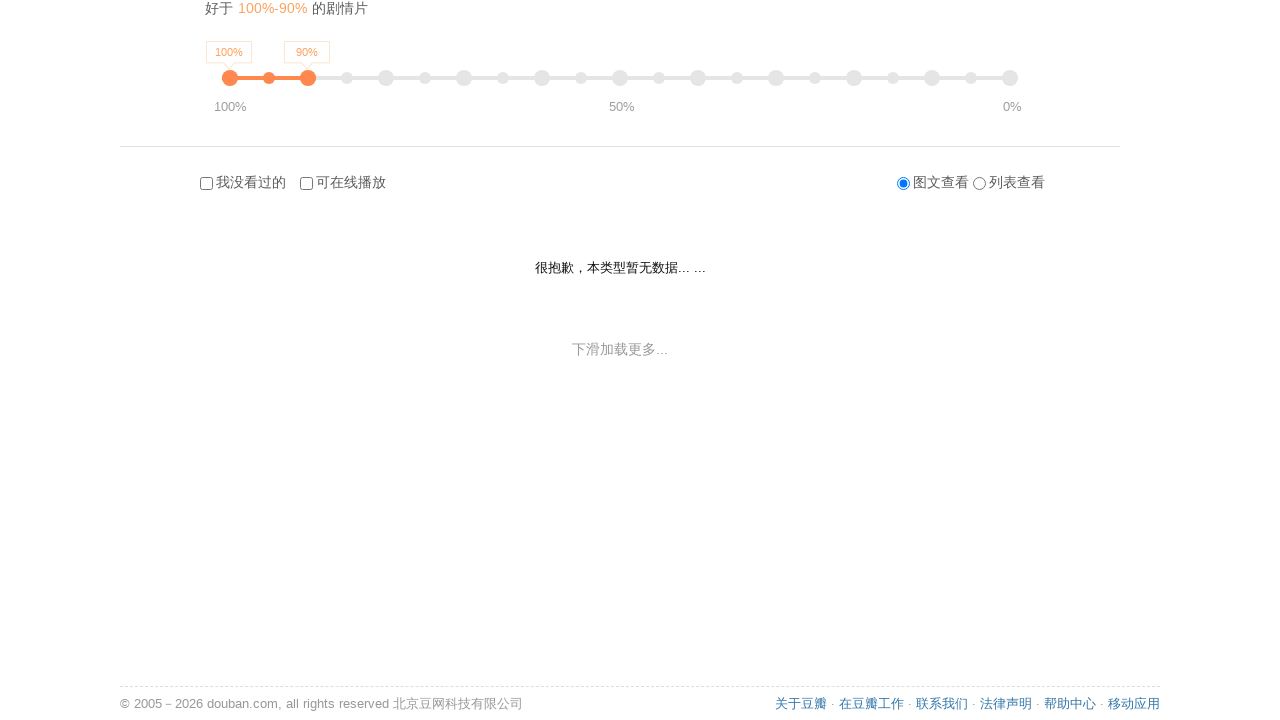

Waited 3 seconds for content to load after scrolling
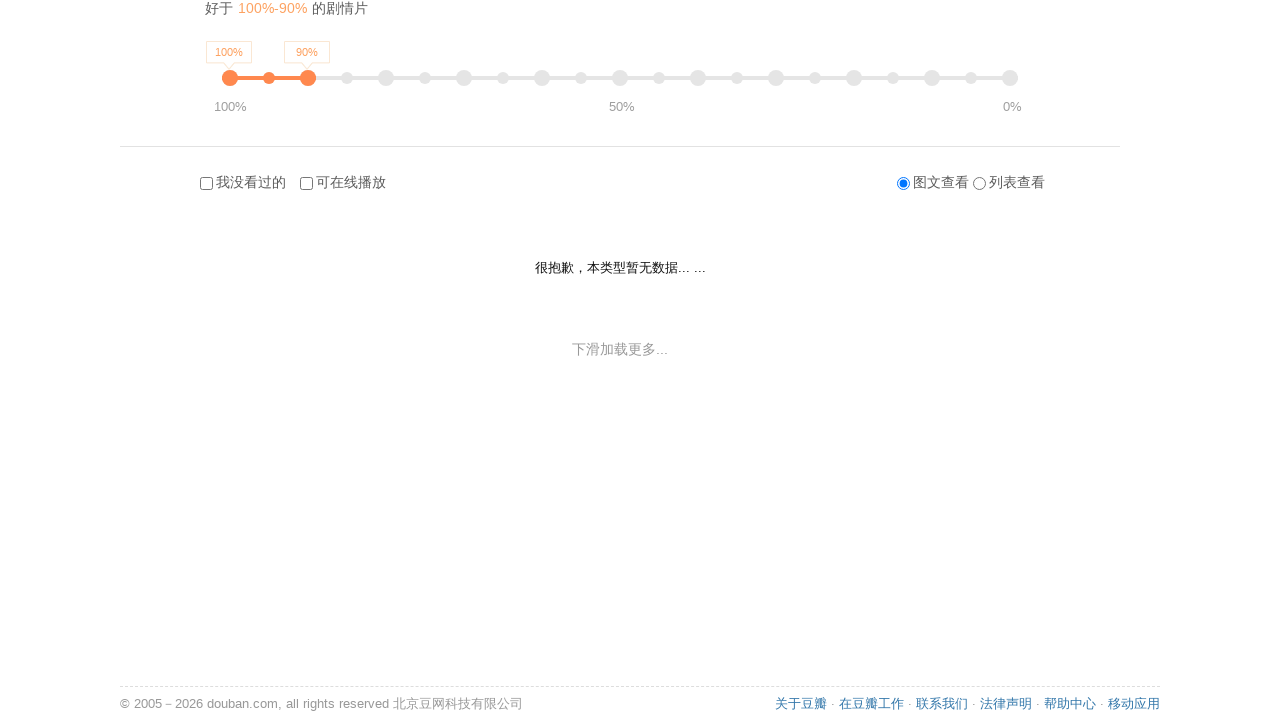

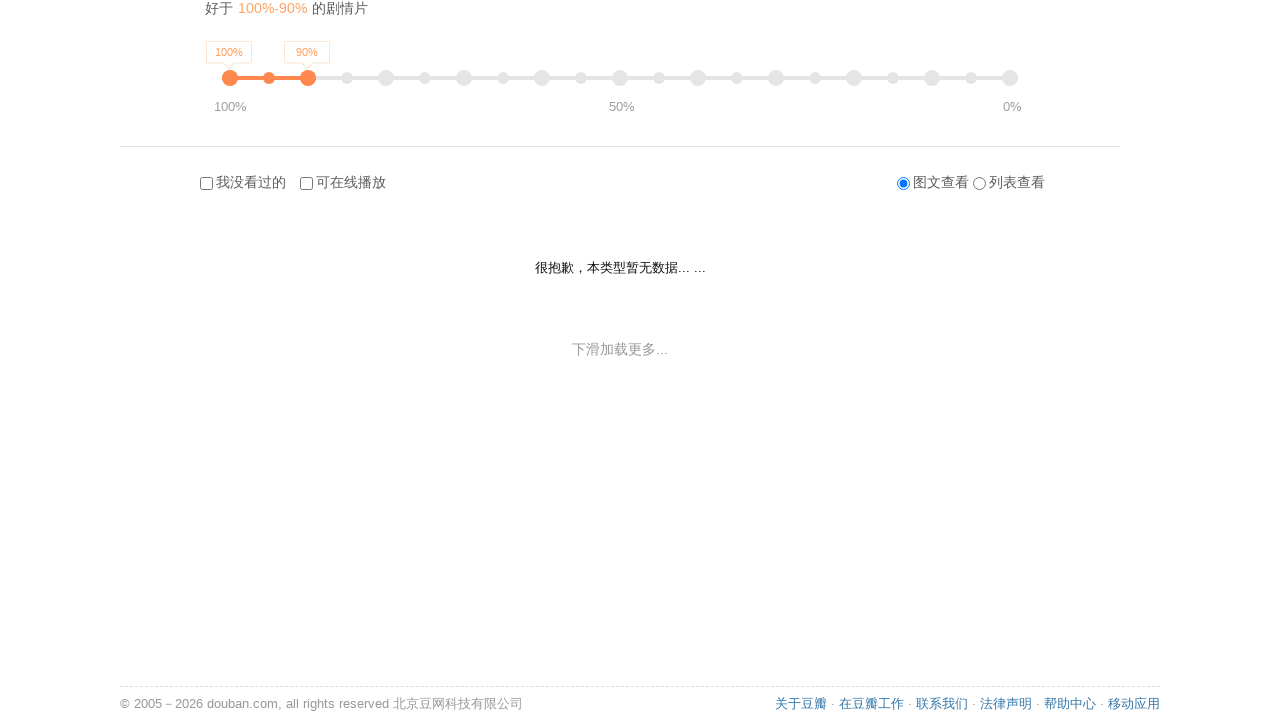